Tests a form filling workflow by clicking a dynamically calculated link, then filling out a form with name, last name, city, and country fields before submitting

Starting URL: http://suninjuly.github.io/find_link_text

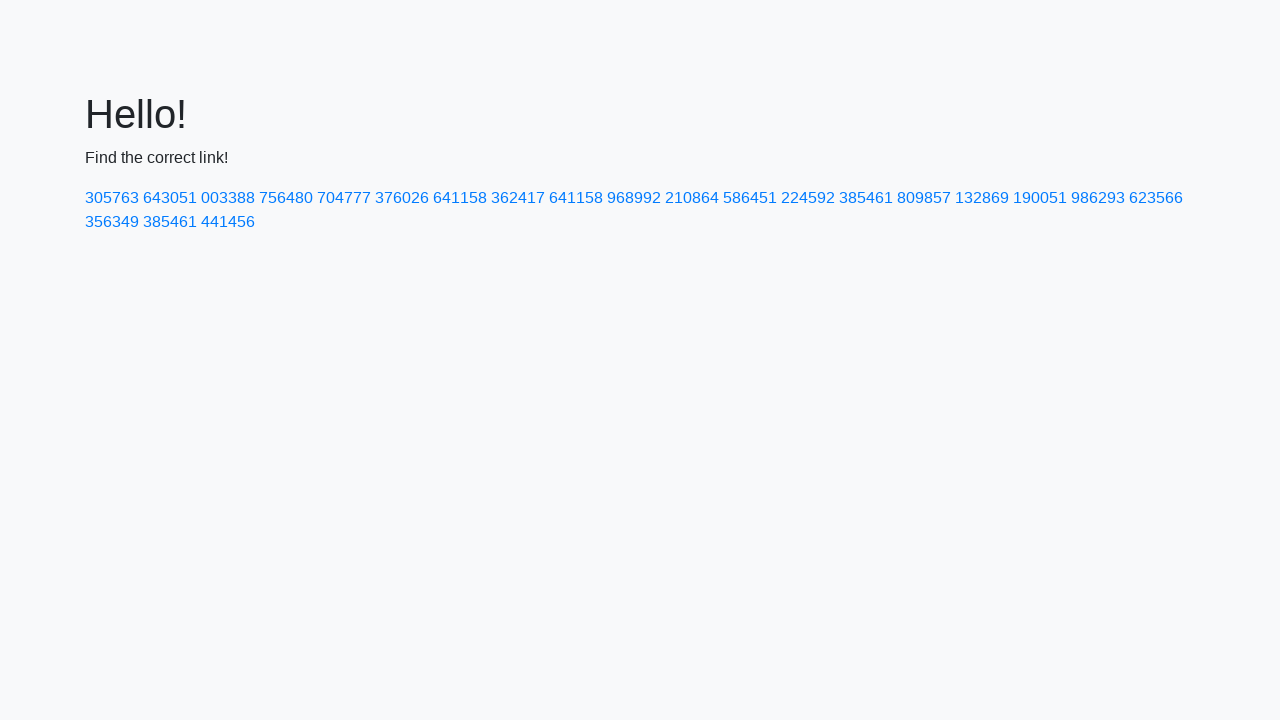

Clicked dynamically calculated link with text '224592' at (808, 198) on a:text-is('224592')
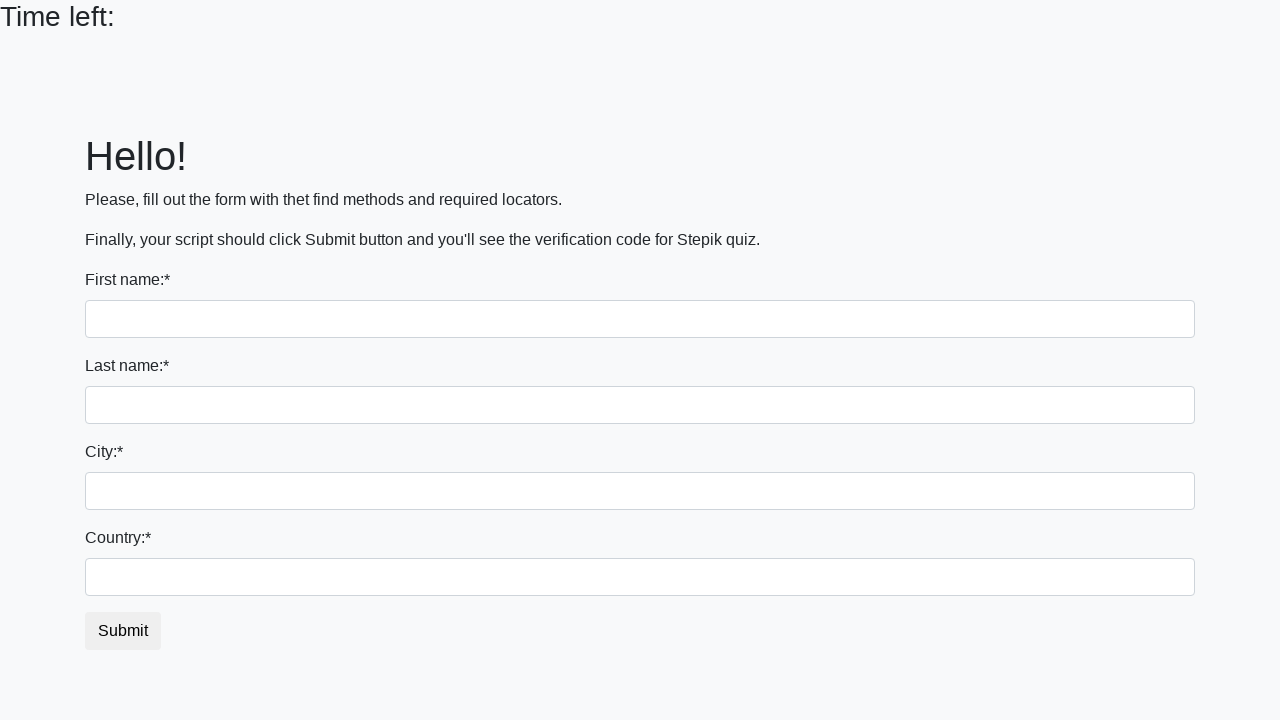

Filled first name field with 'Ivan' on input
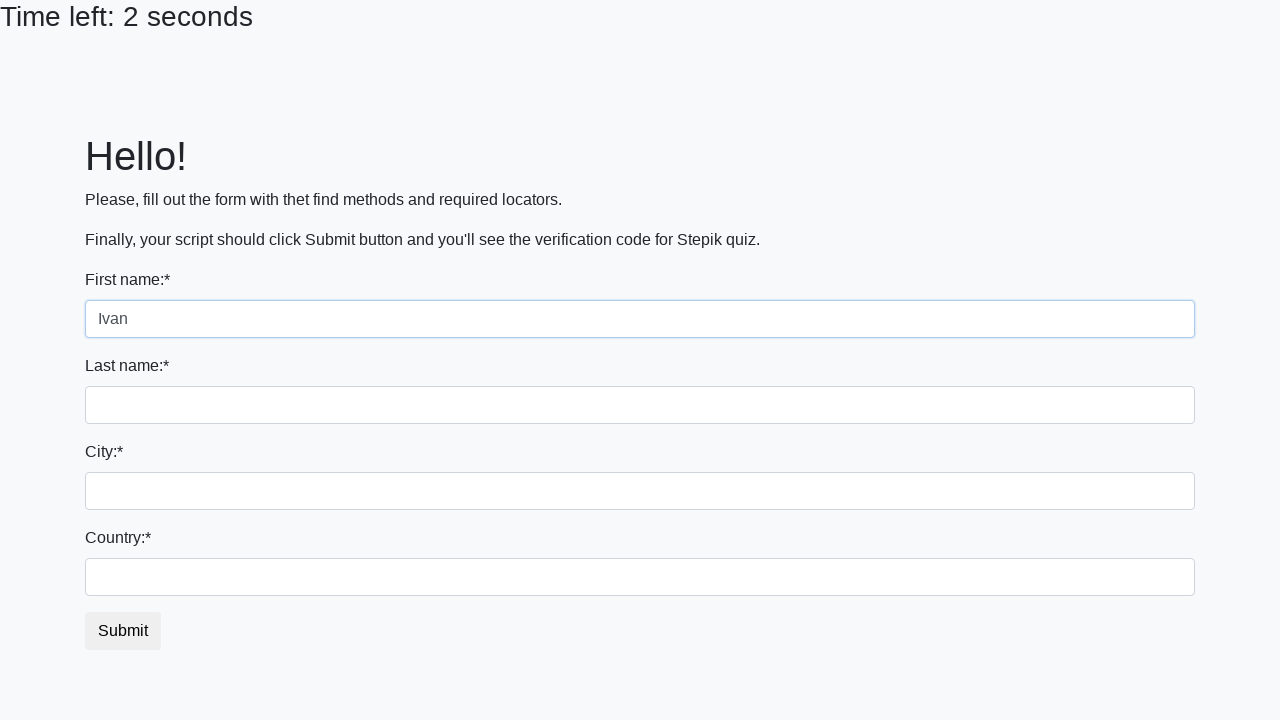

Filled last name field with 'Petrov' on input[name='last_name']
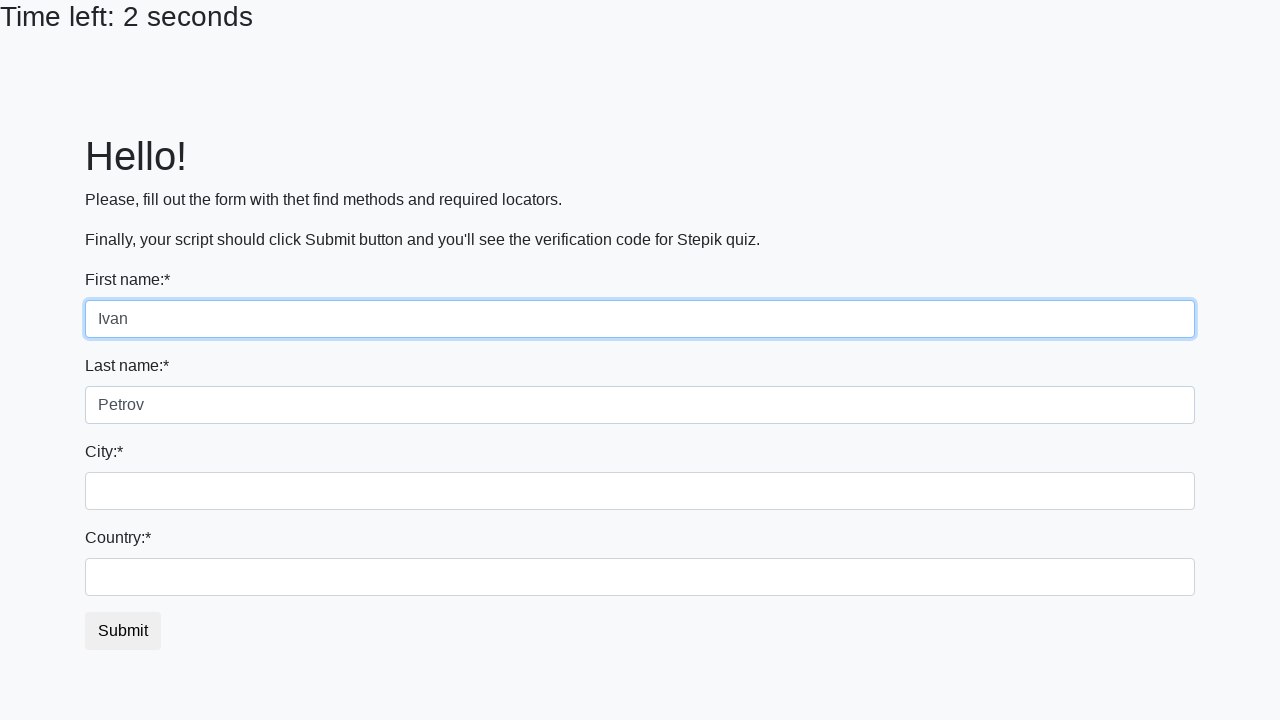

Filled city field with 'Smolensk' on .city
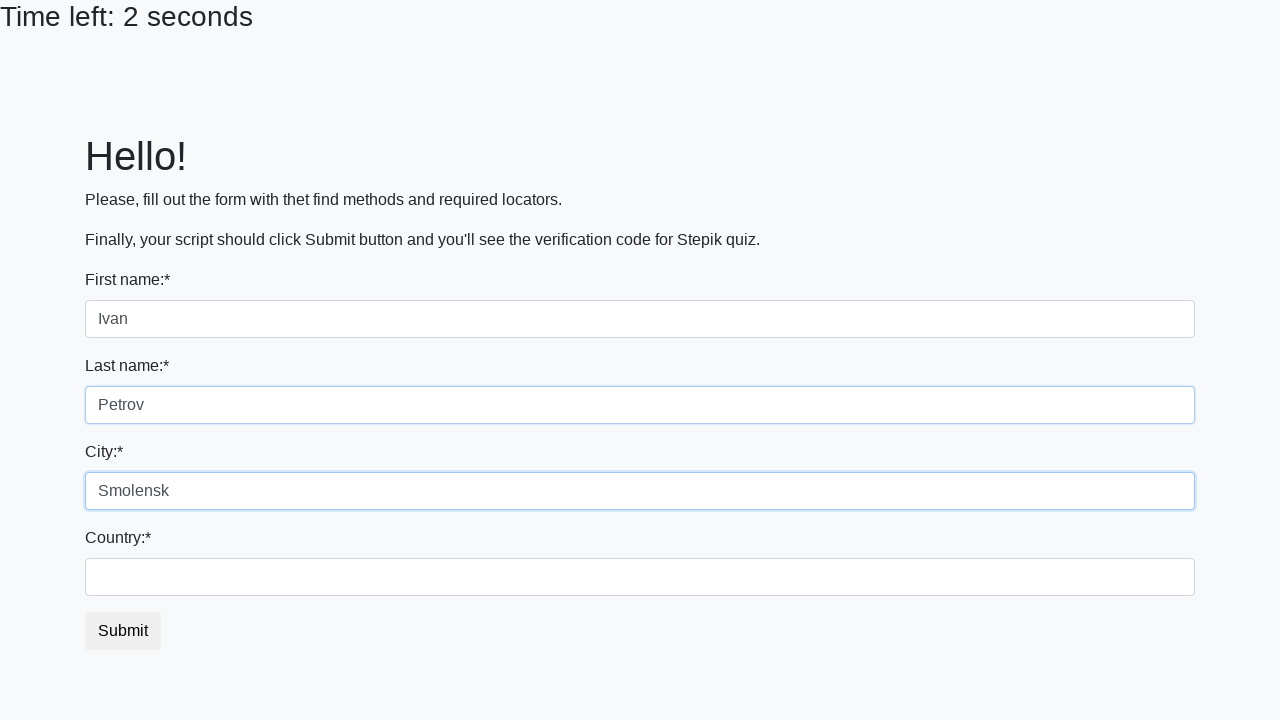

Filled country field with 'Russia' on #country
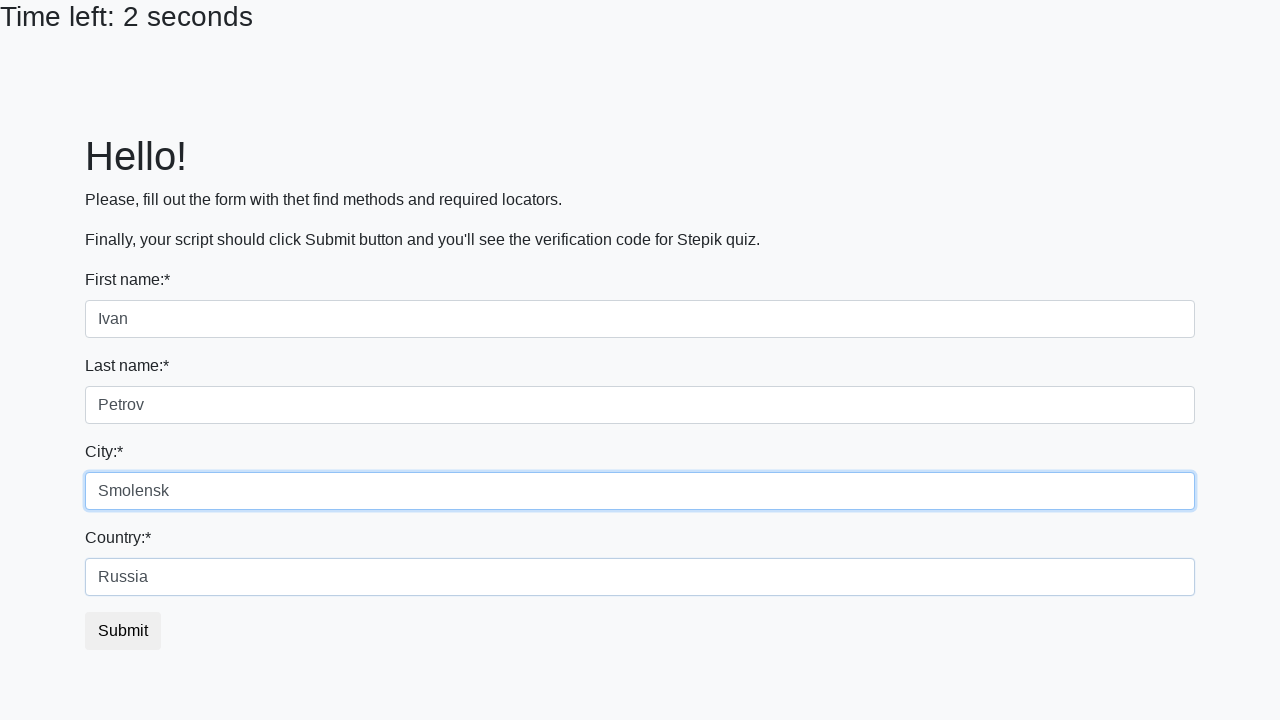

Clicked submit button to complete form submission at (123, 631) on button.btn
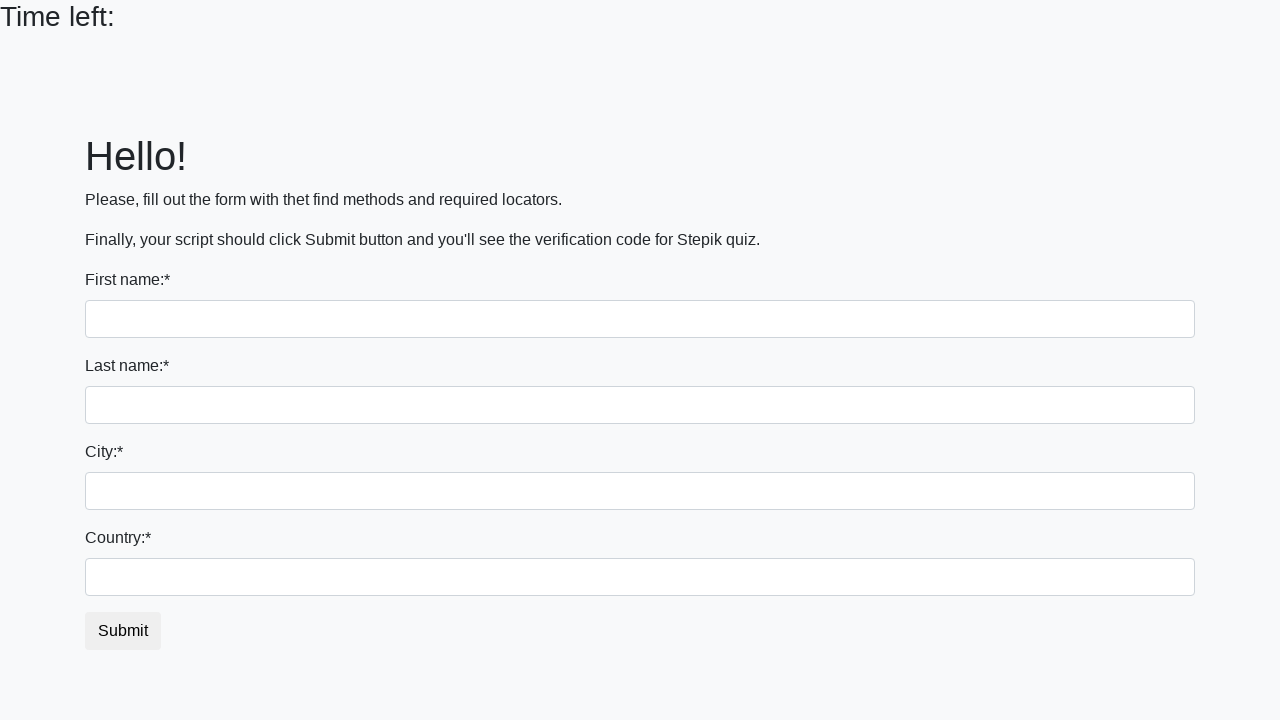

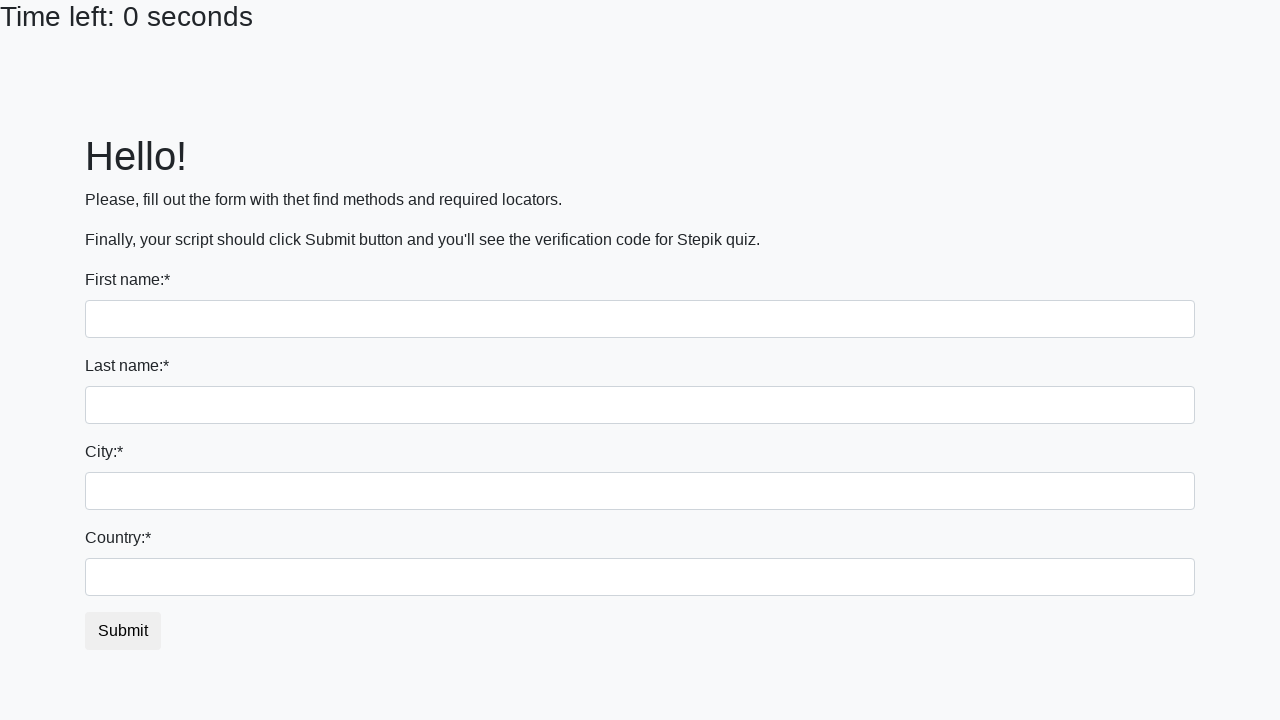